Tests checkbox functionality by navigating to the checkboxes page and toggling the state of two checkboxes based on their current selection status

Starting URL: http://the-internet.herokuapp.com/

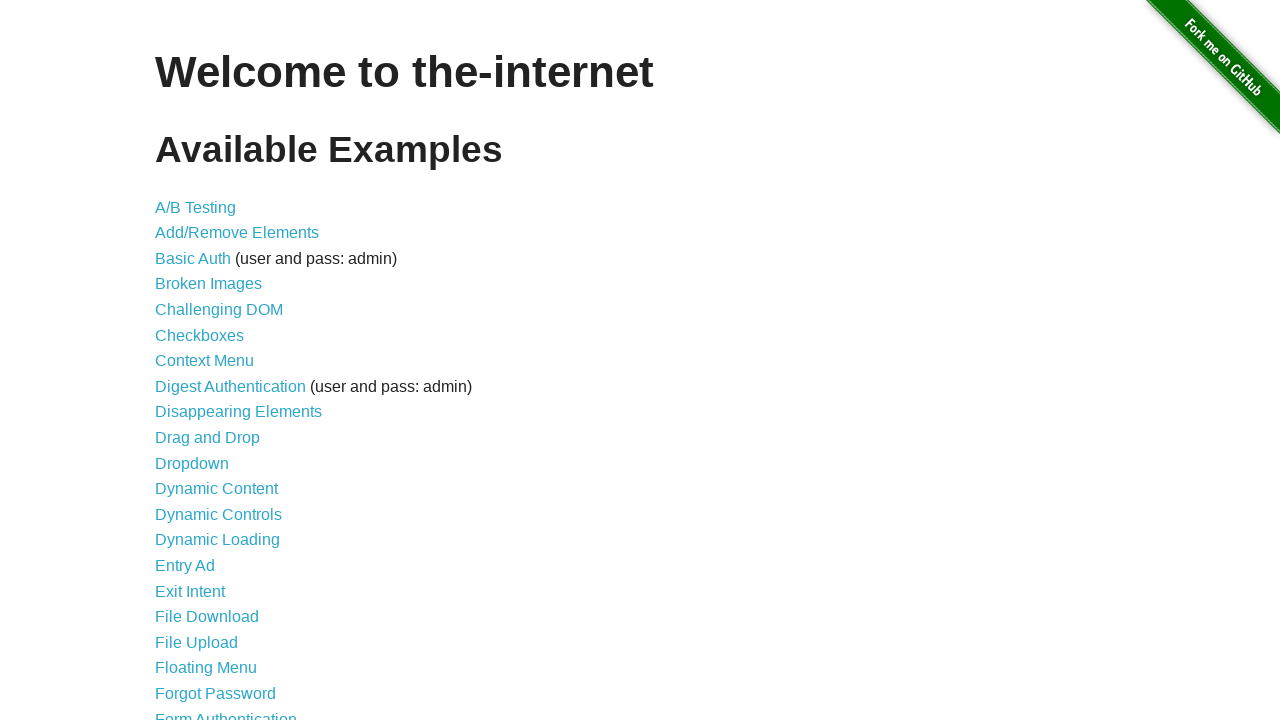

Clicked on Checkboxes link at (200, 335) on text=Checkboxes
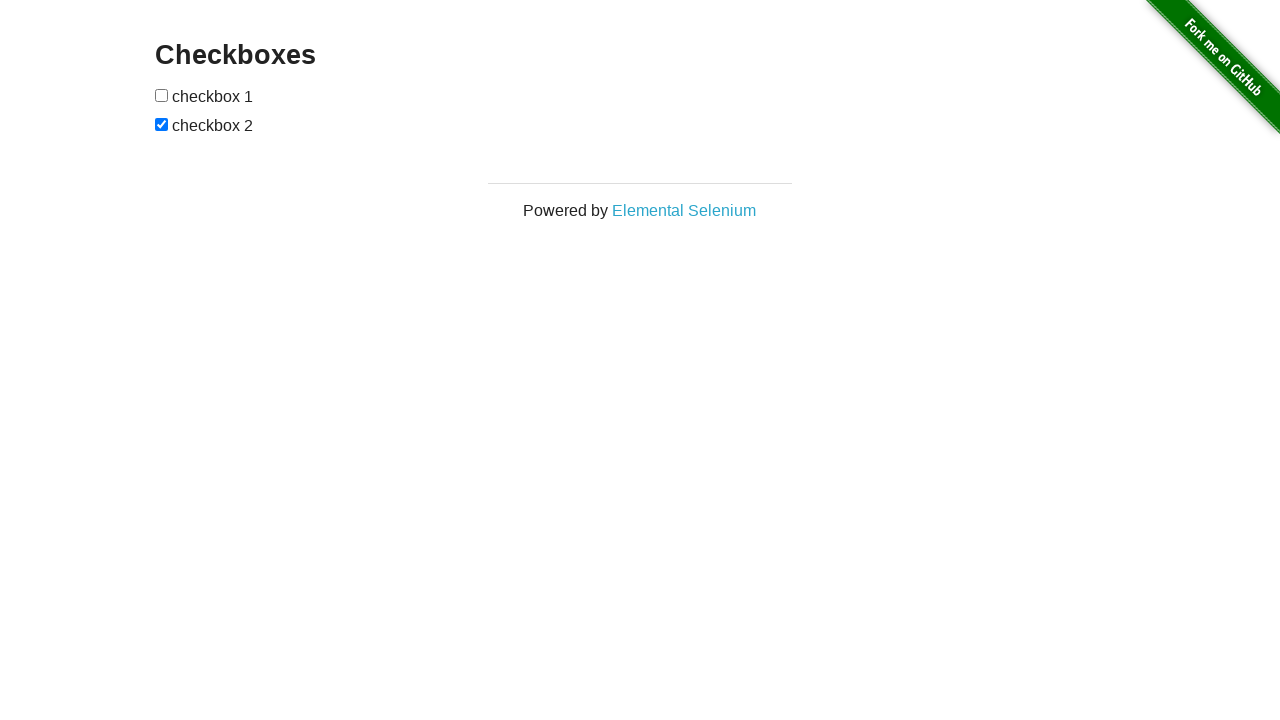

Checkboxes loaded and ready
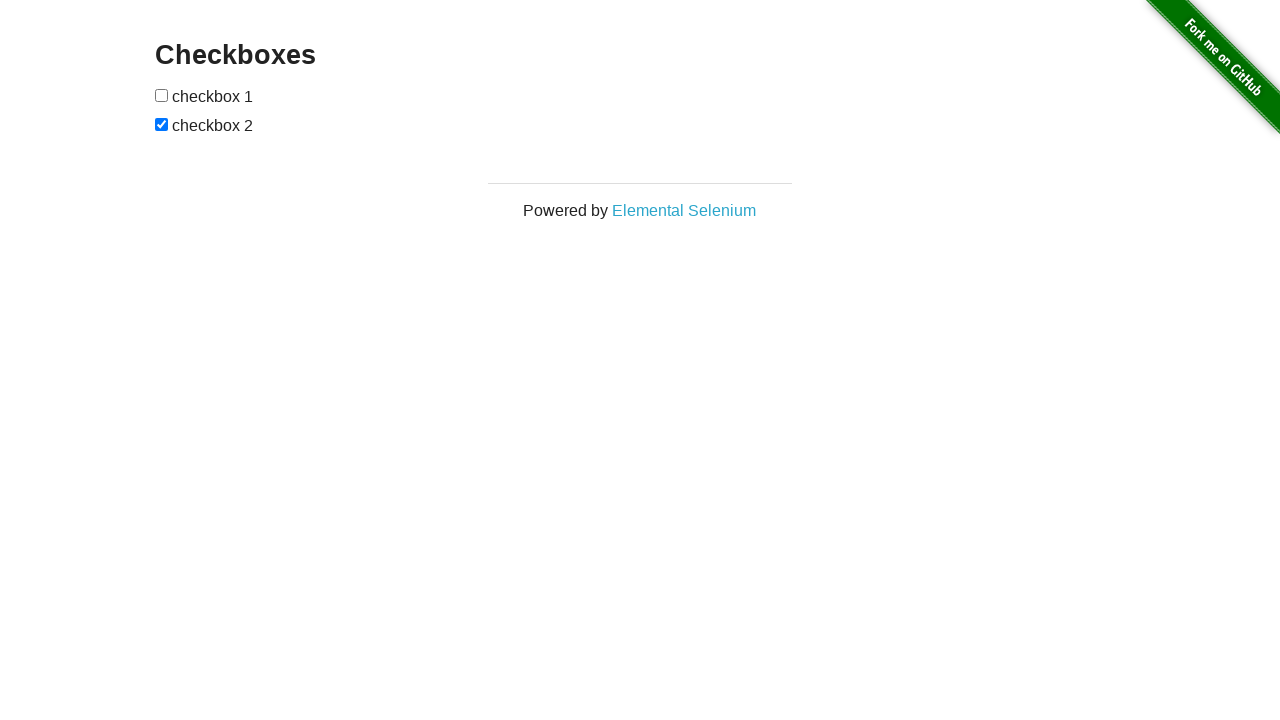

Located first checkbox element
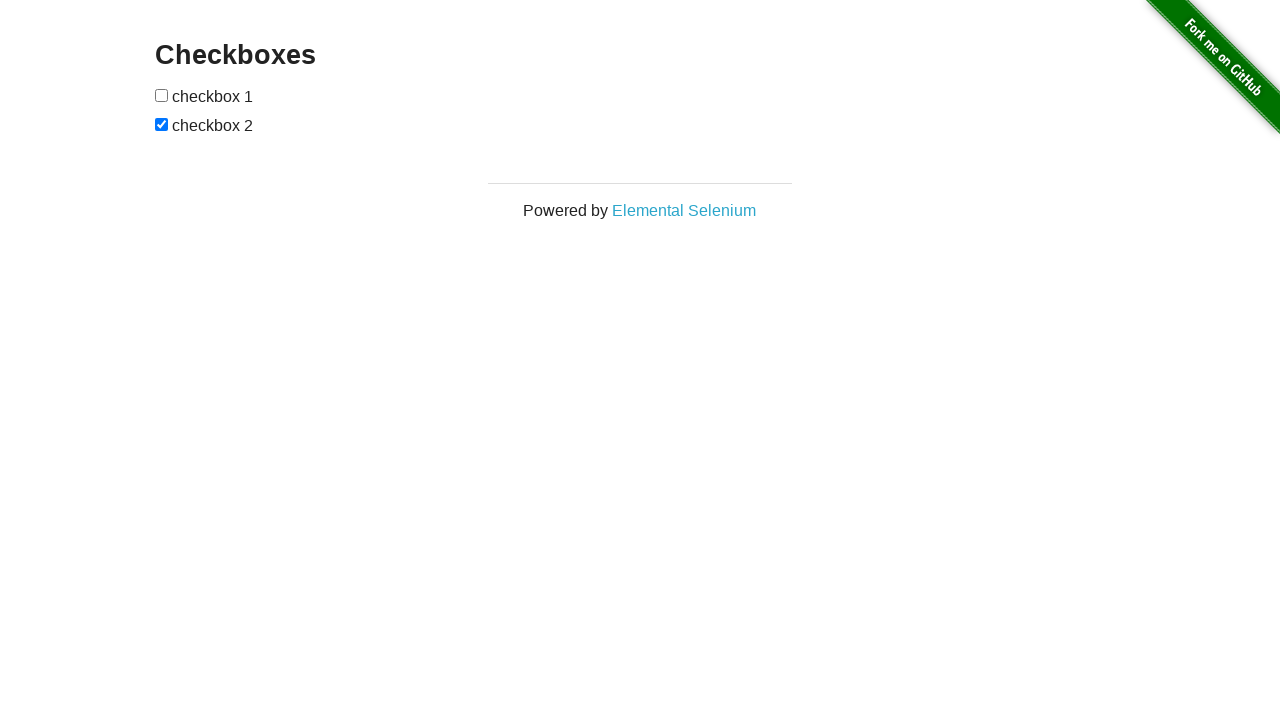

First checkbox was unchecked, checked it at (162, 95) on input[type='checkbox'] >> nth=0
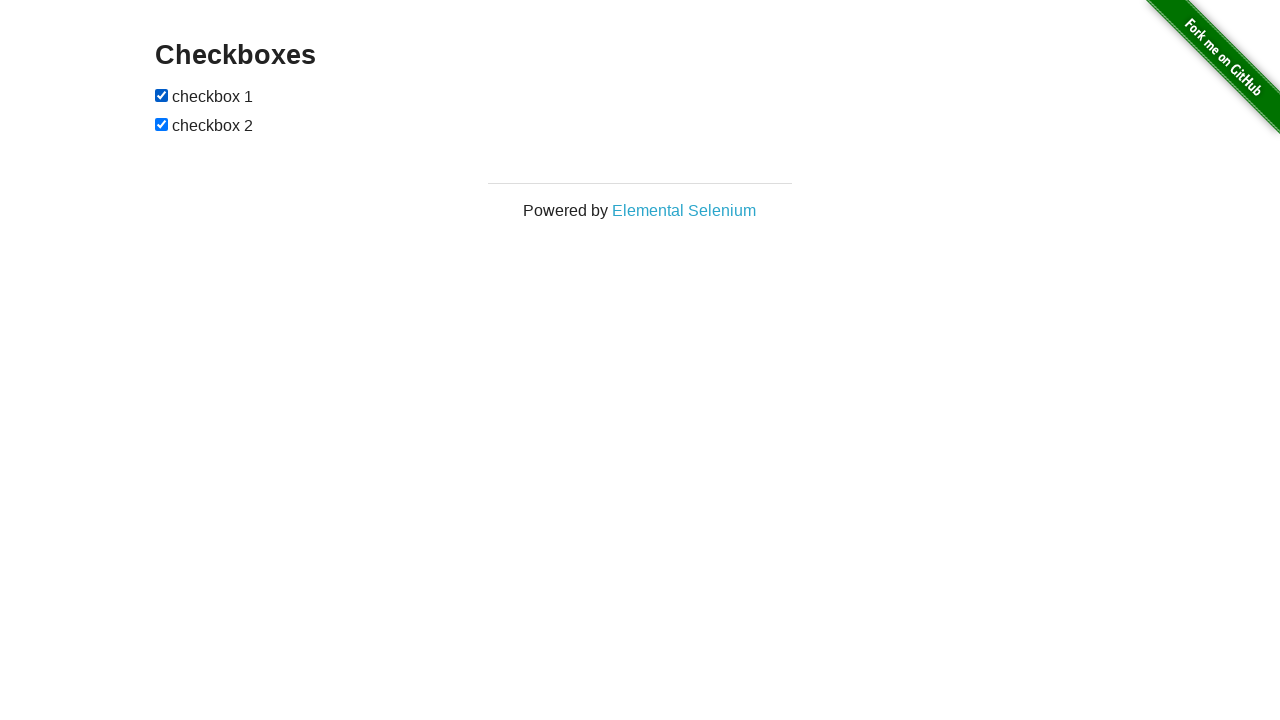

Located second checkbox element
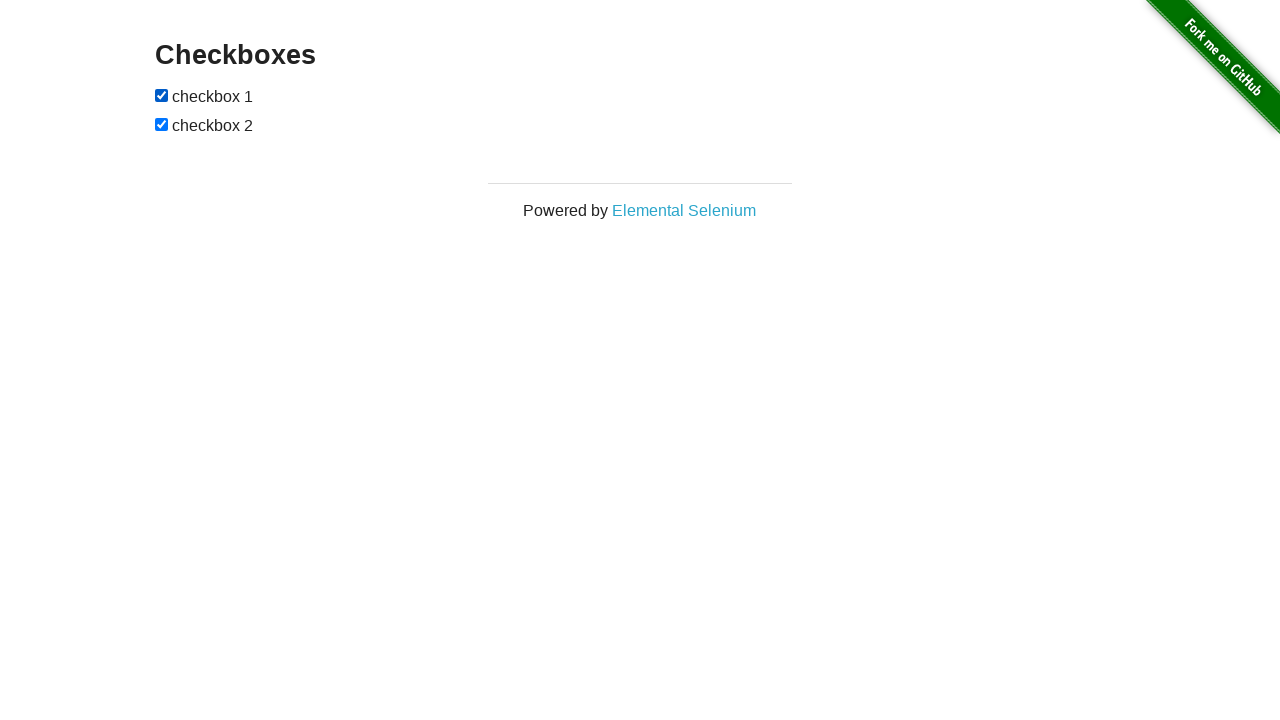

Second checkbox was checked, unchecked it at (162, 124) on xpath=//div[@class='example']/form/input[2]
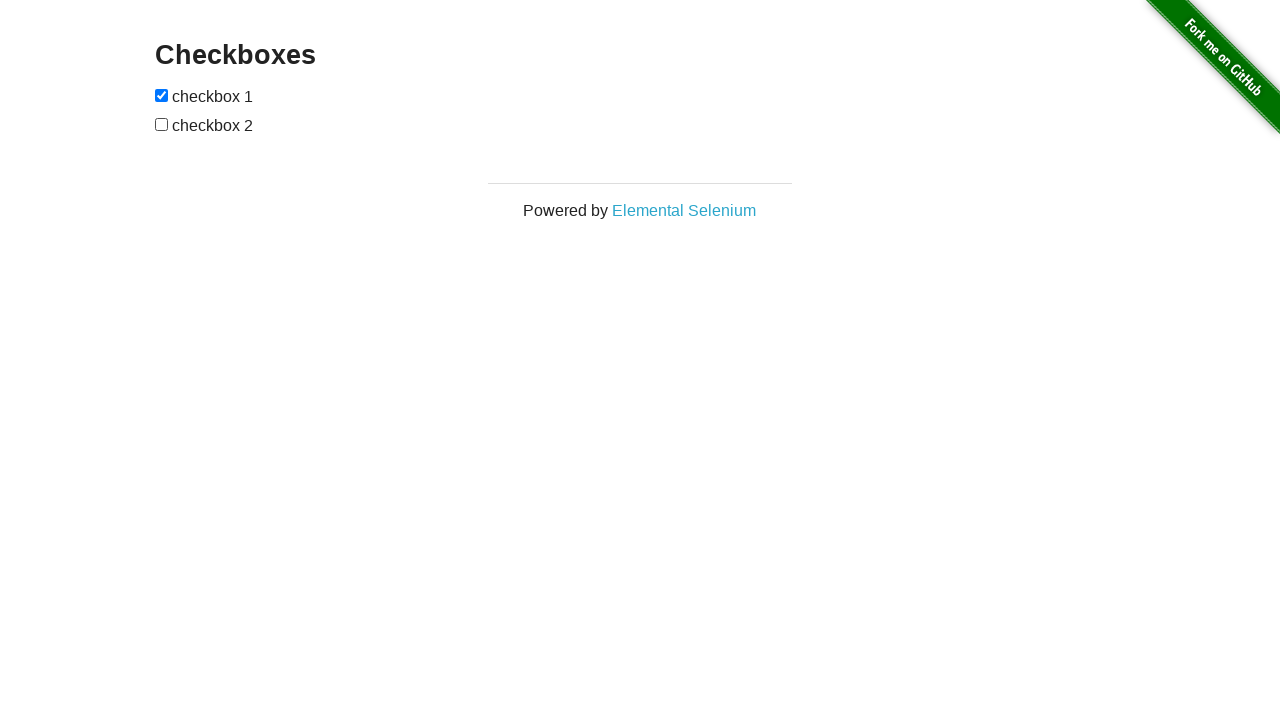

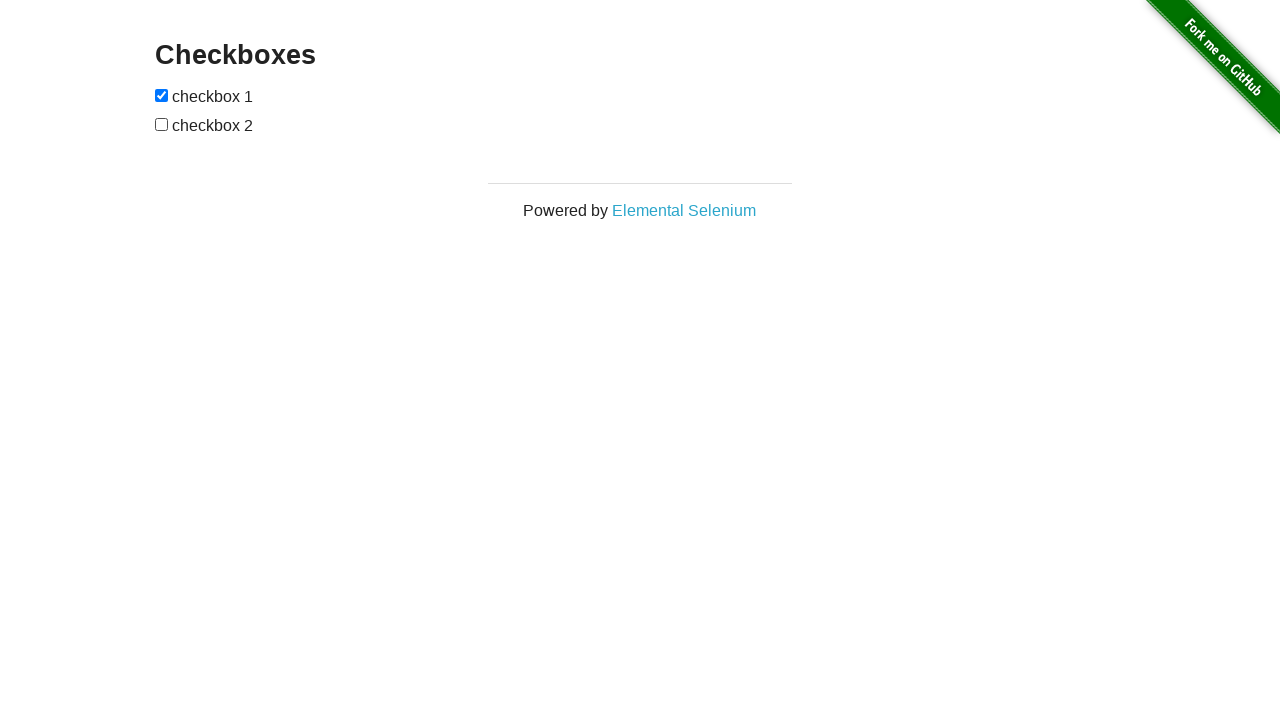